Tests N2YO satellite tracking page by loading satellite data and verifying altitude and elevation elements are displayed

Starting URL: https://www.n2yo.com/?s=56205

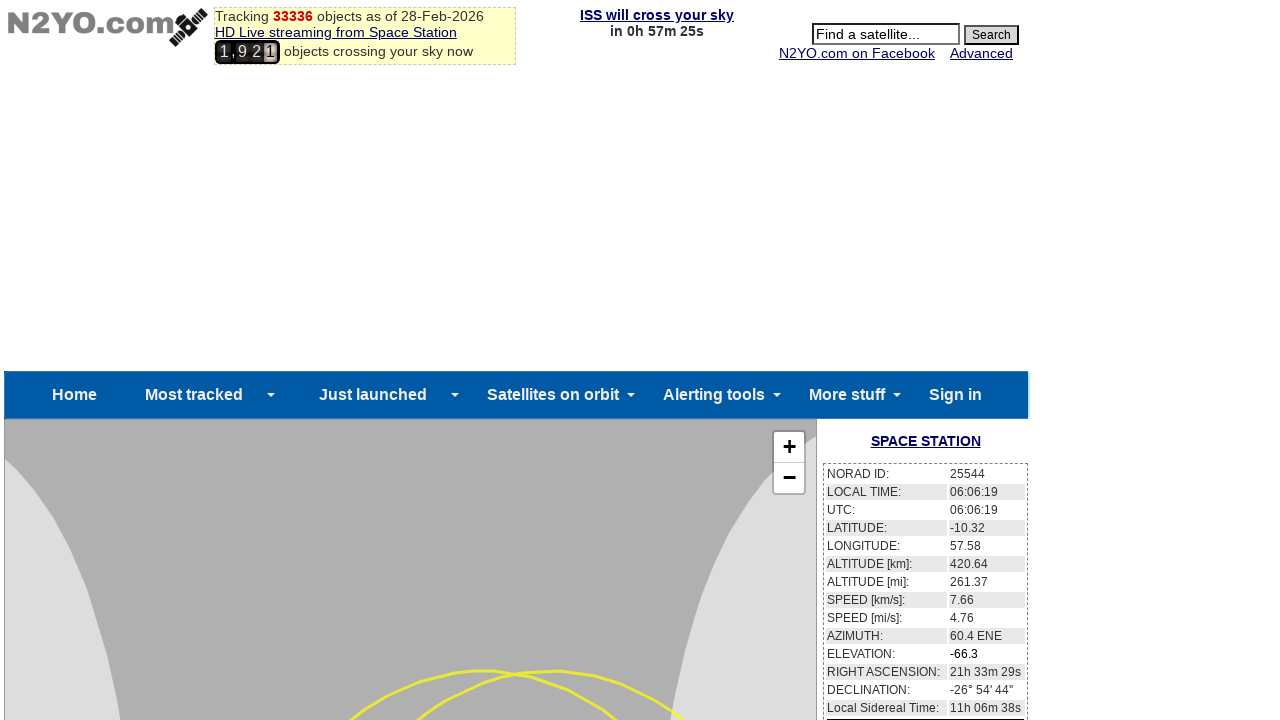

Waited for satellite altitude data element to load
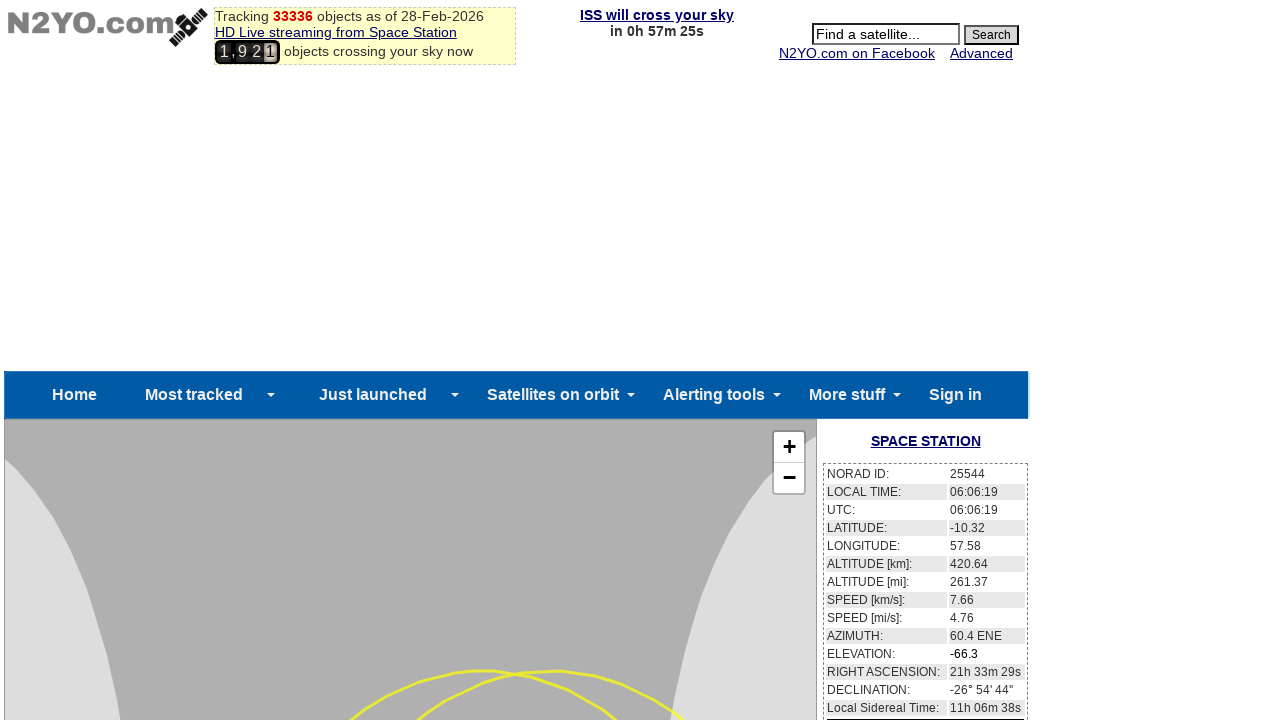

Waited for satellite elevation data element to load
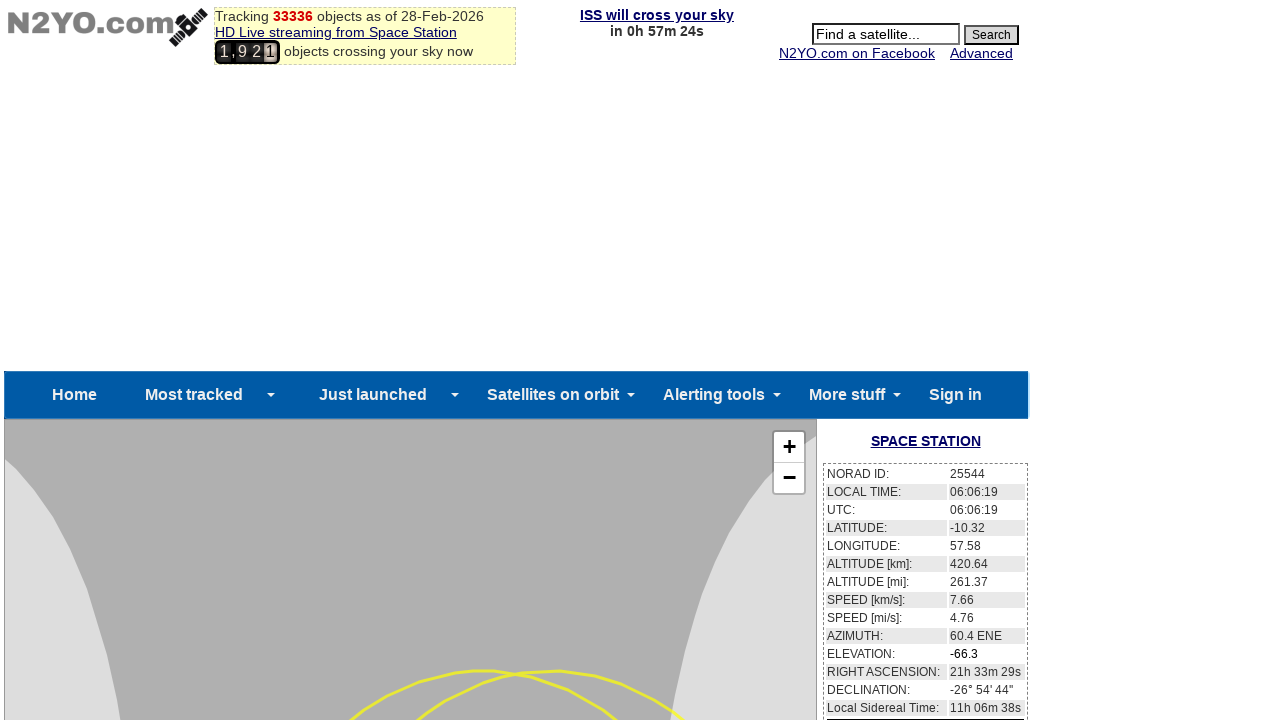

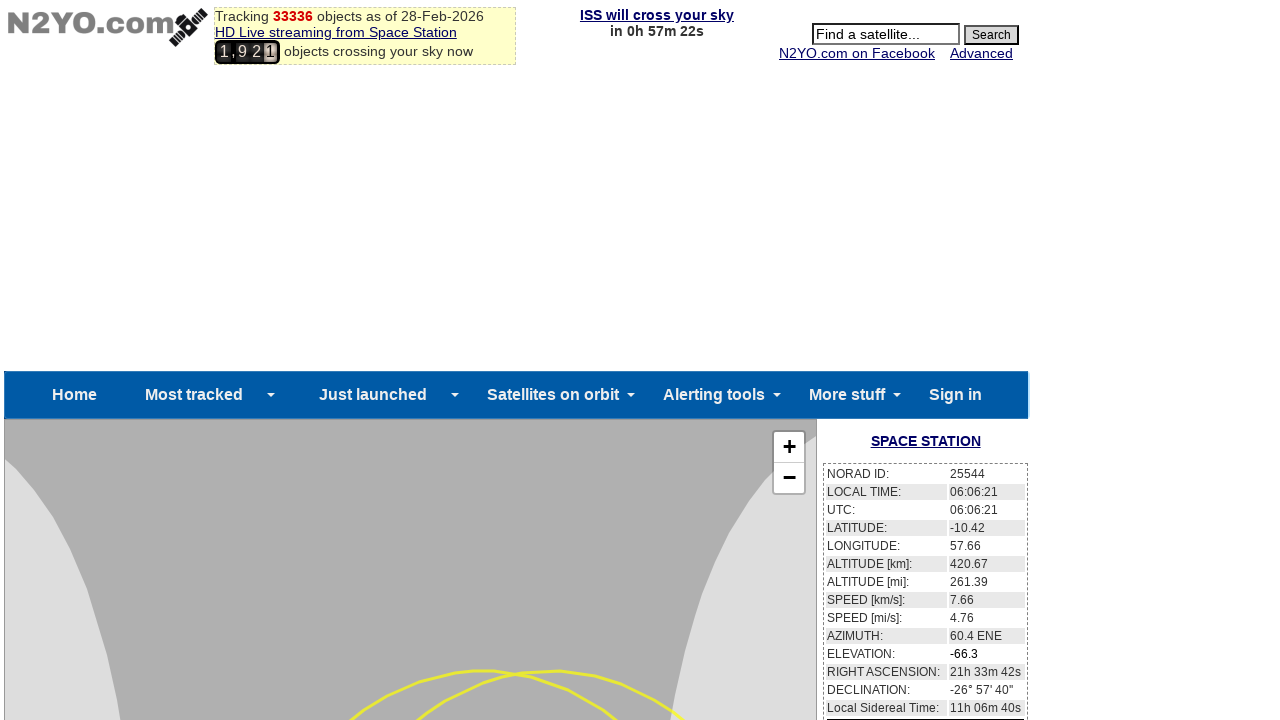